Tests opening a popup window on the Omayo blog test site by scrolling to and clicking on a popup link

Starting URL: http://omayo.blogspot.com/

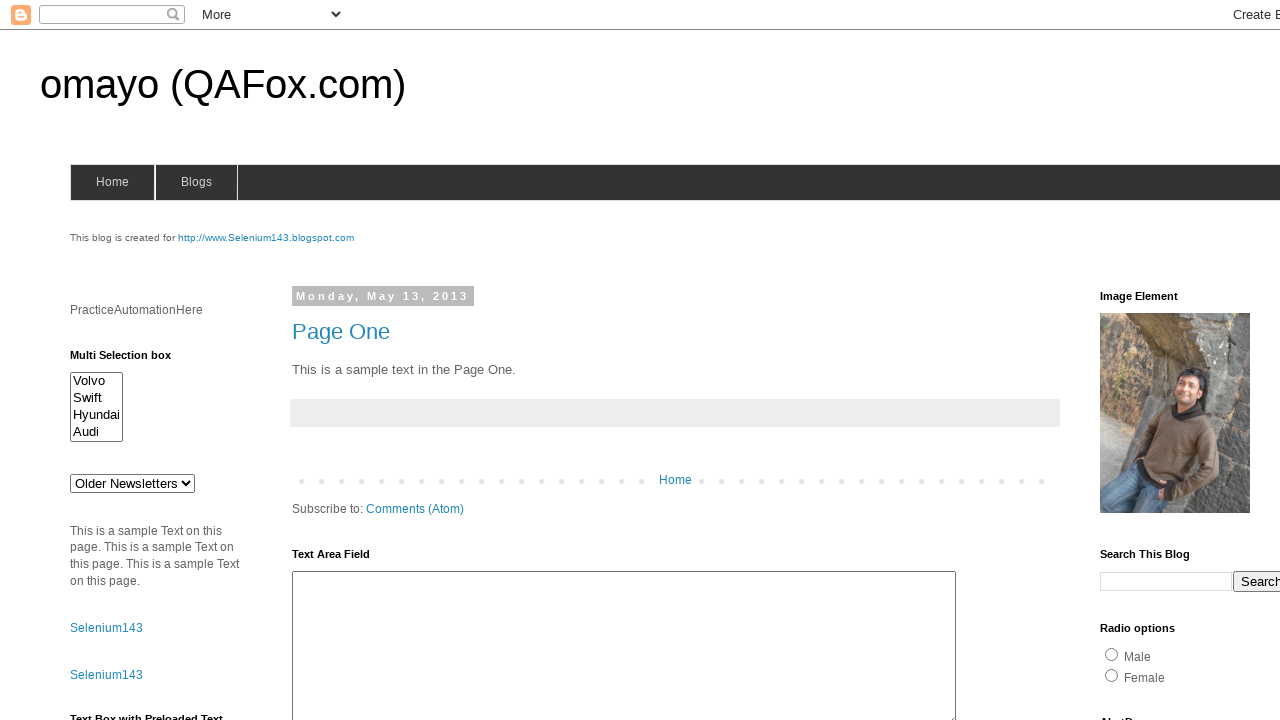

Located popup link element with text 'Open a popup window'
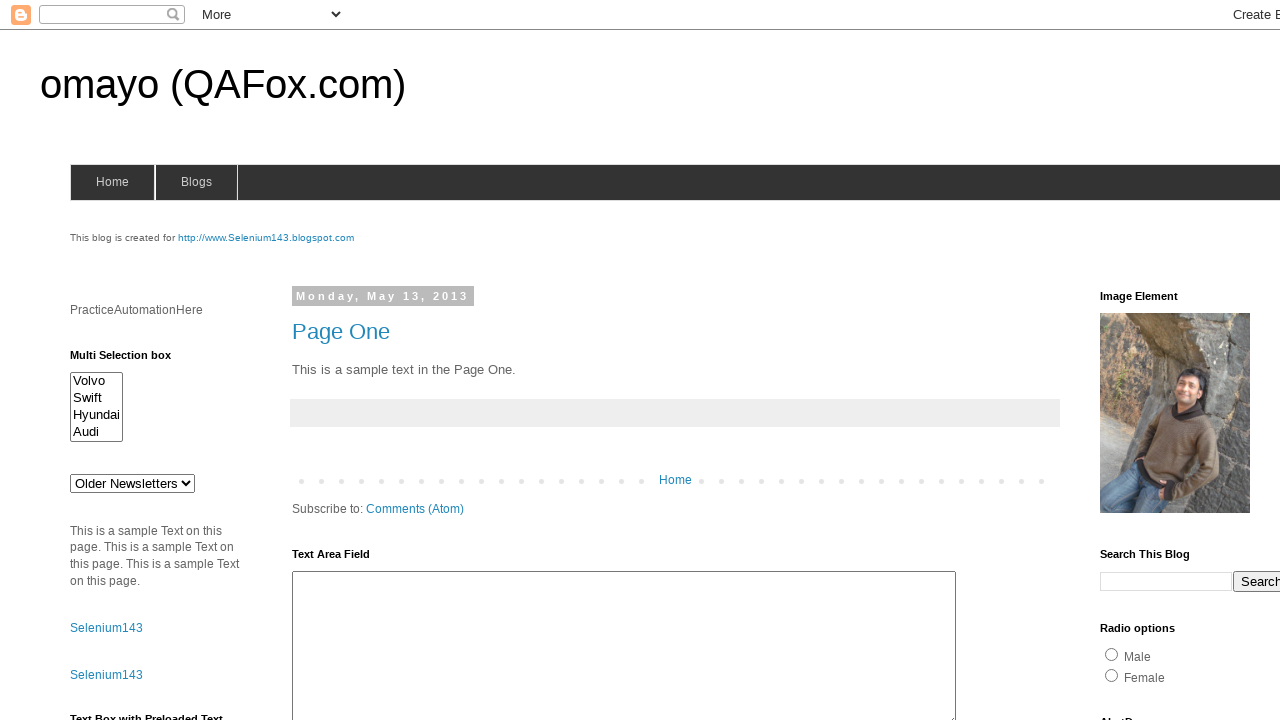

Scrolled popup link into view
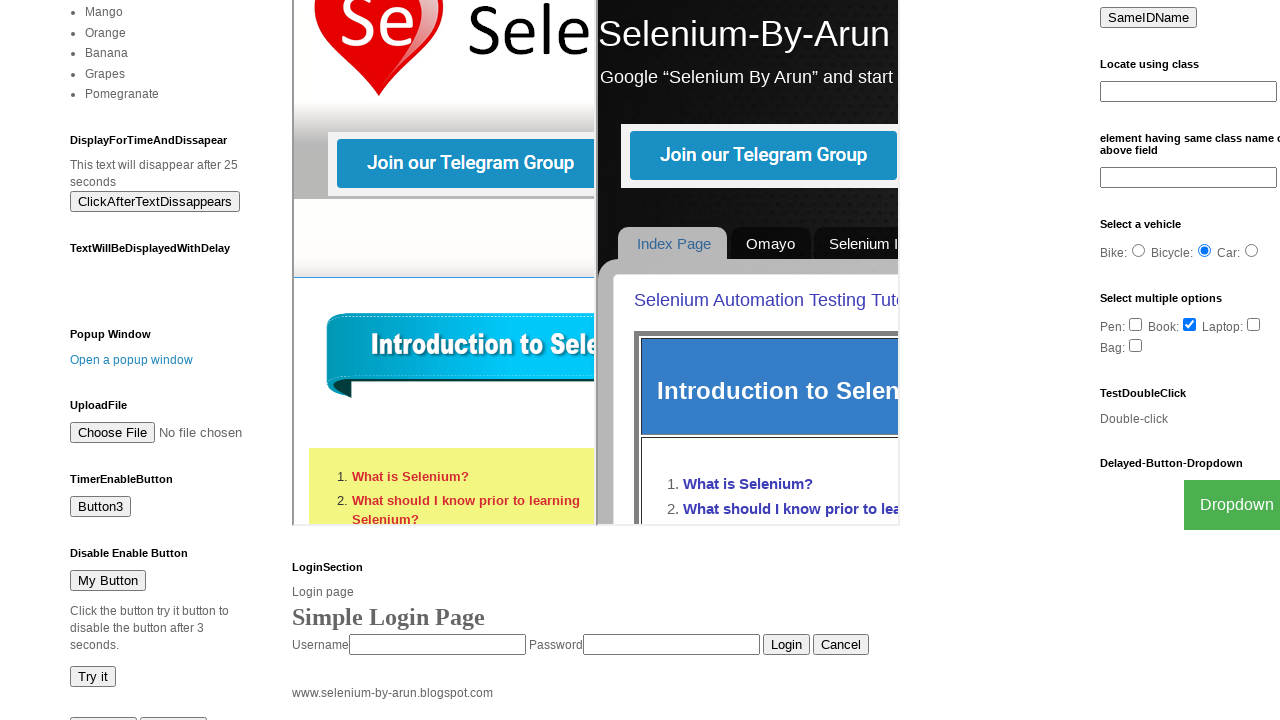

Clicked popup link to open popup window at (132, 360) on a:has-text('Open a popup window')
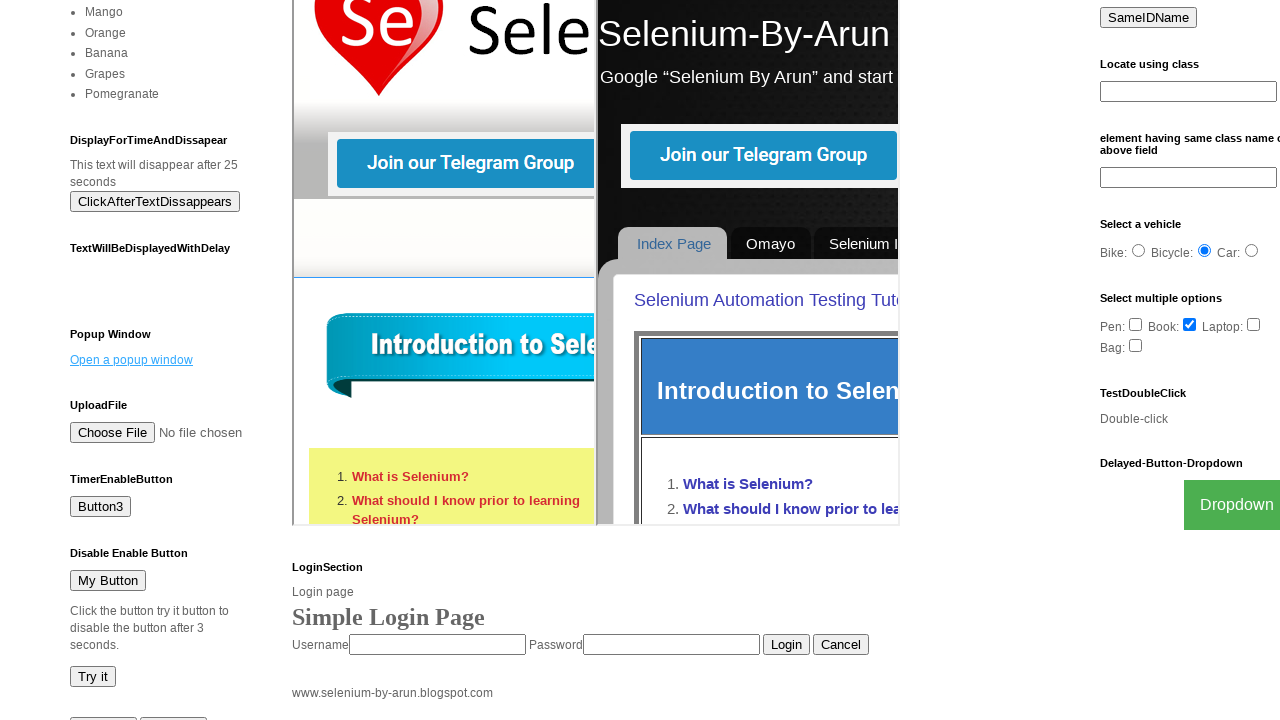

Waited 2 seconds for popup window to open
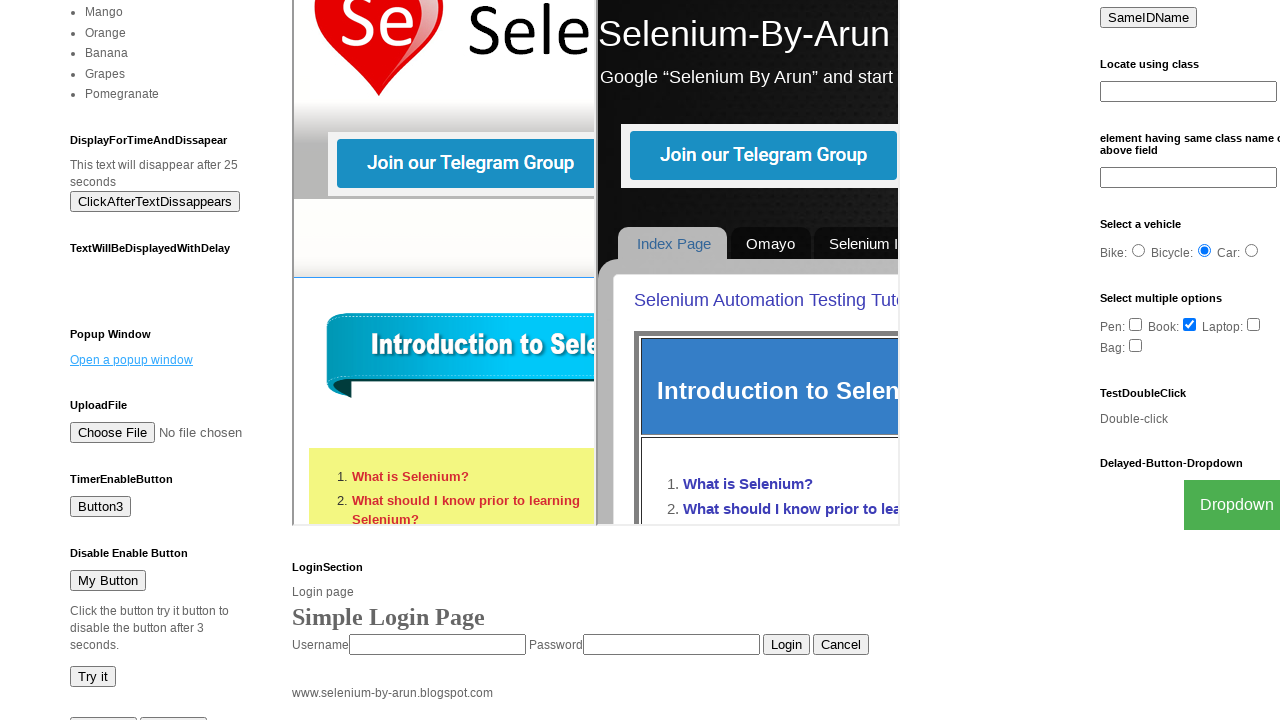

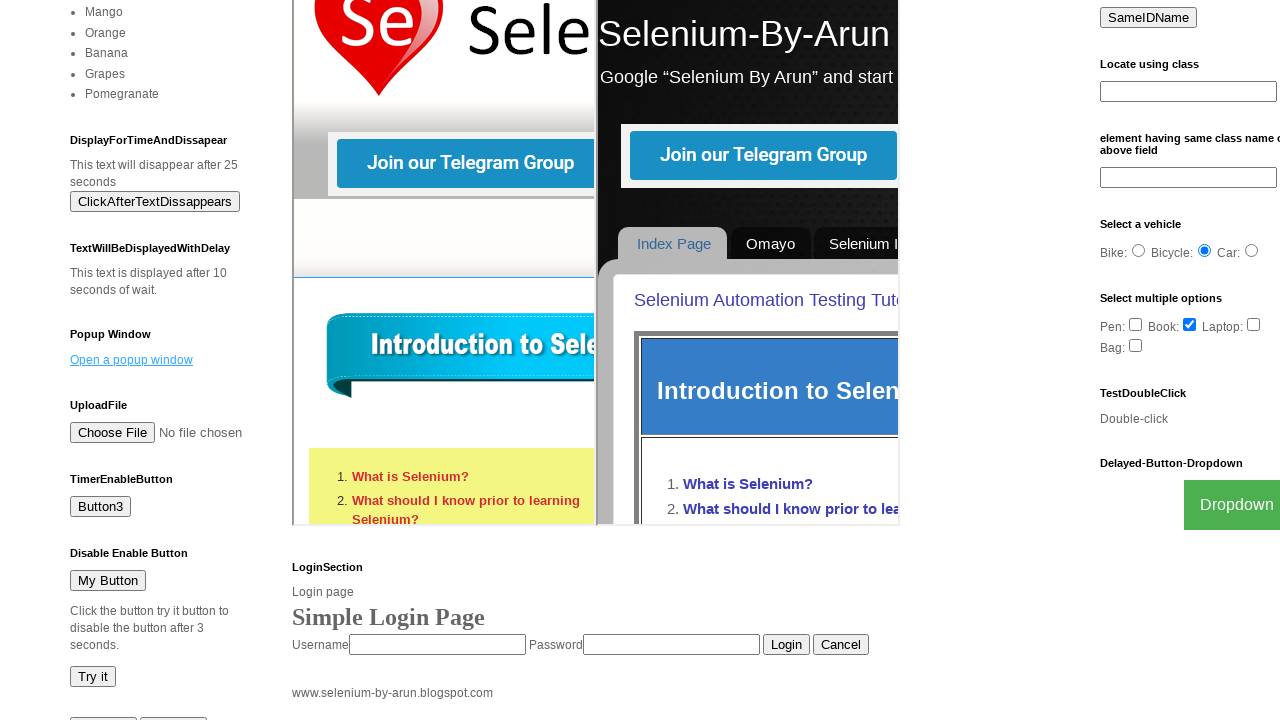